Navigates to Samsung India's website and verifies the page loads by checking the title is accessible

Starting URL: https://www.samsung.com/in/

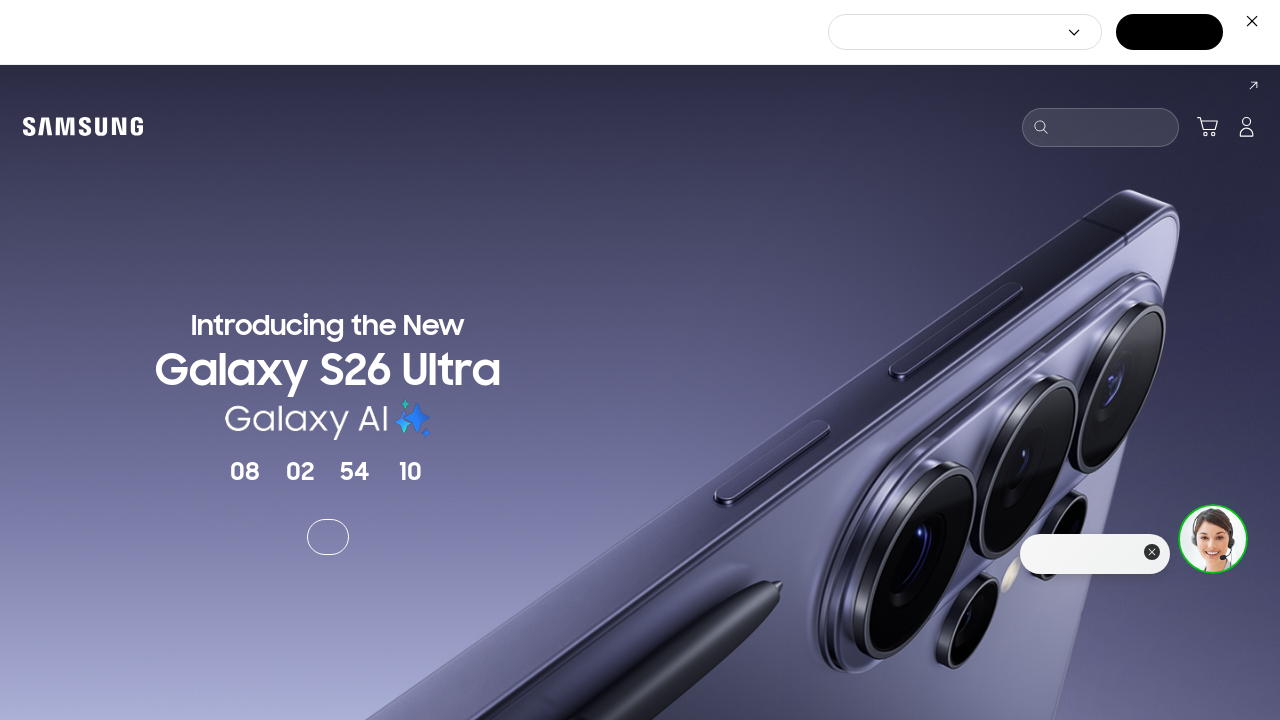

Waited for page to reach domcontentloaded state
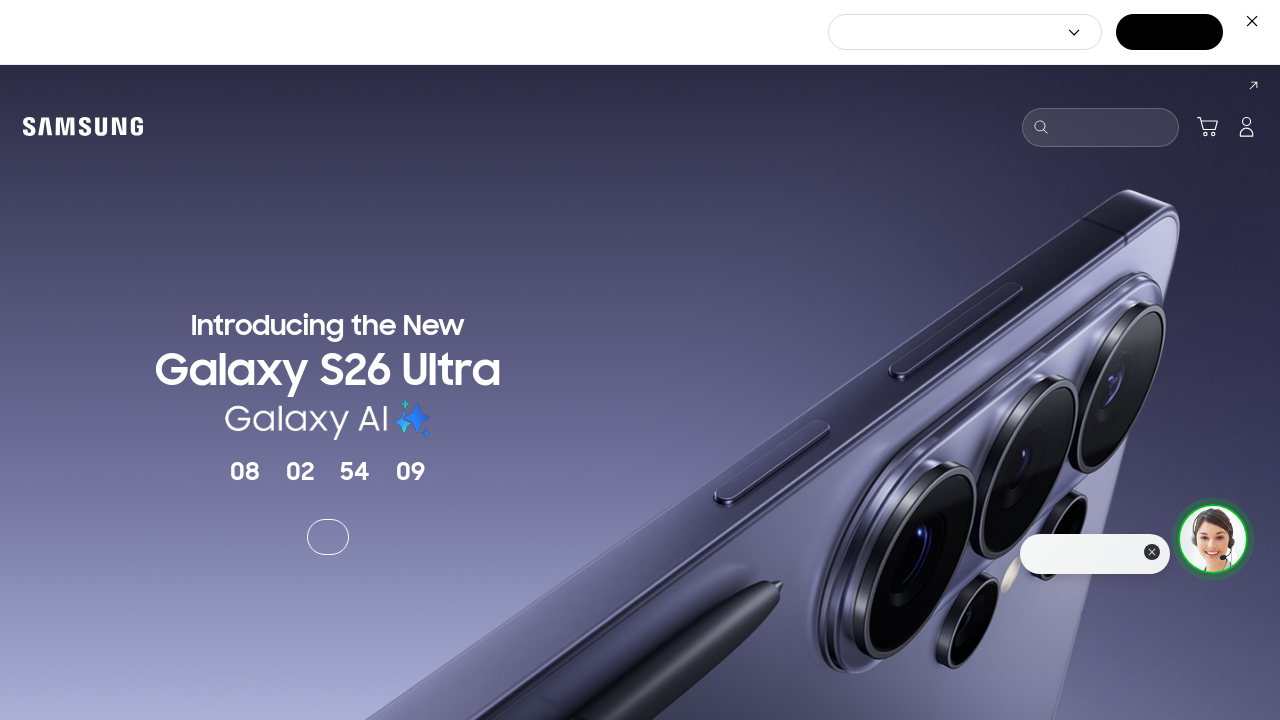

Retrieved page title
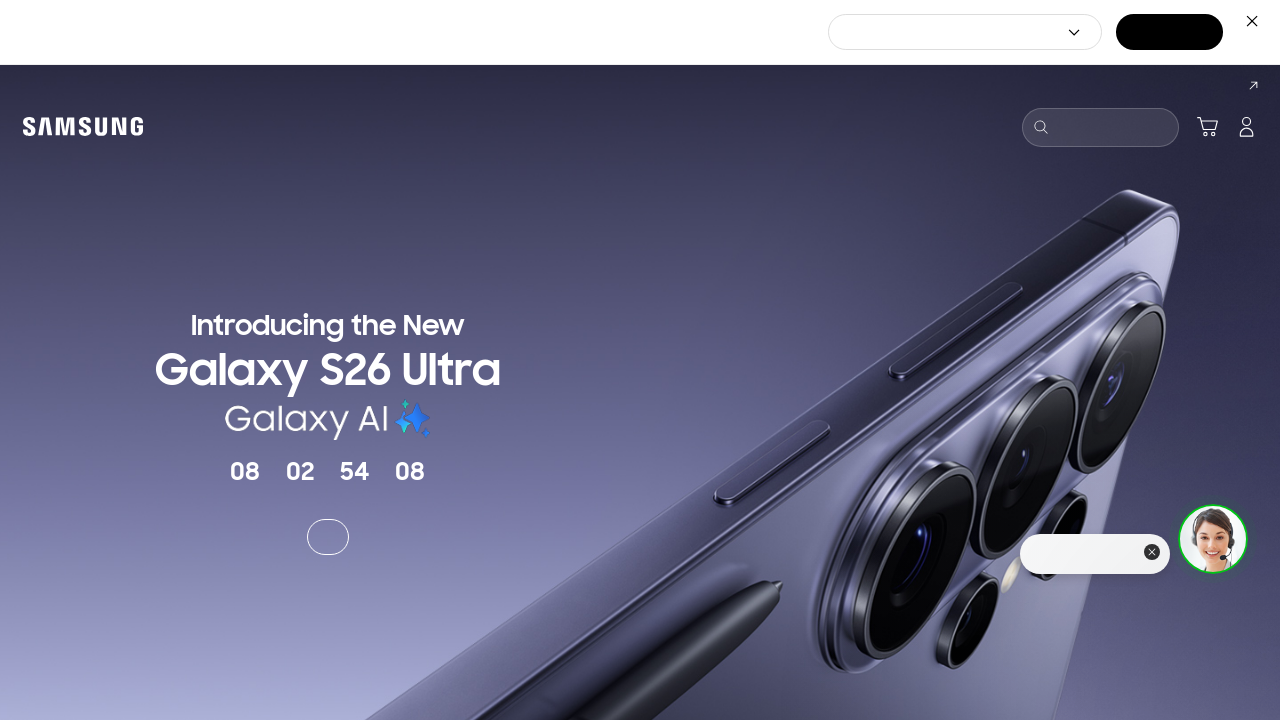

Verified page title is not empty
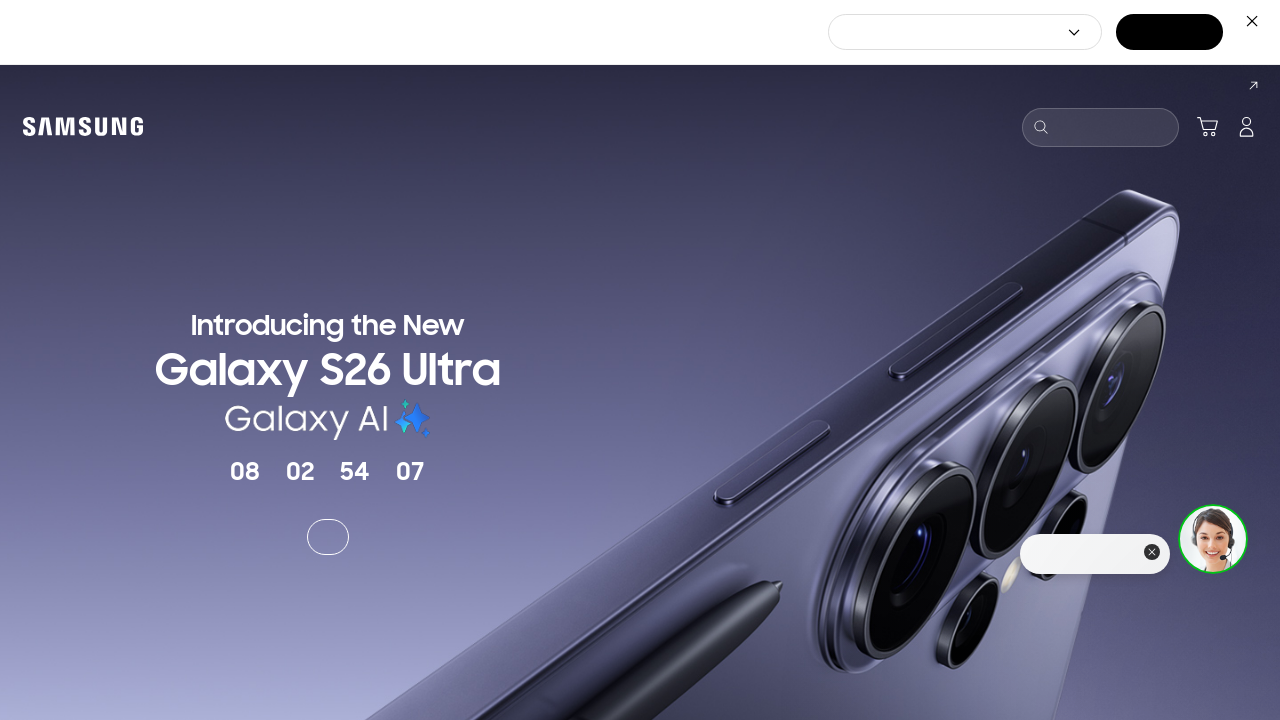

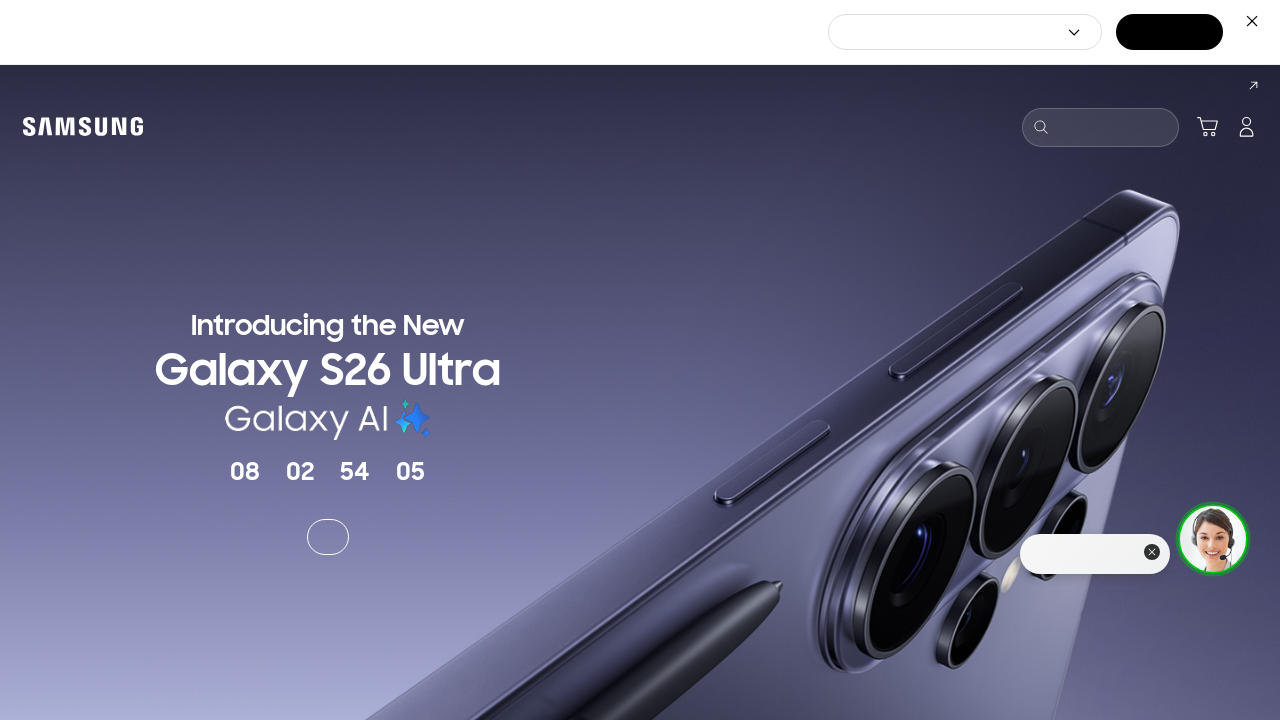